Tests that clicking the Due column header sorts the numeric values in ascending order by clicking the header, collecting the due values, and verifying they are sorted.

Starting URL: http://the-internet.herokuapp.com/tables

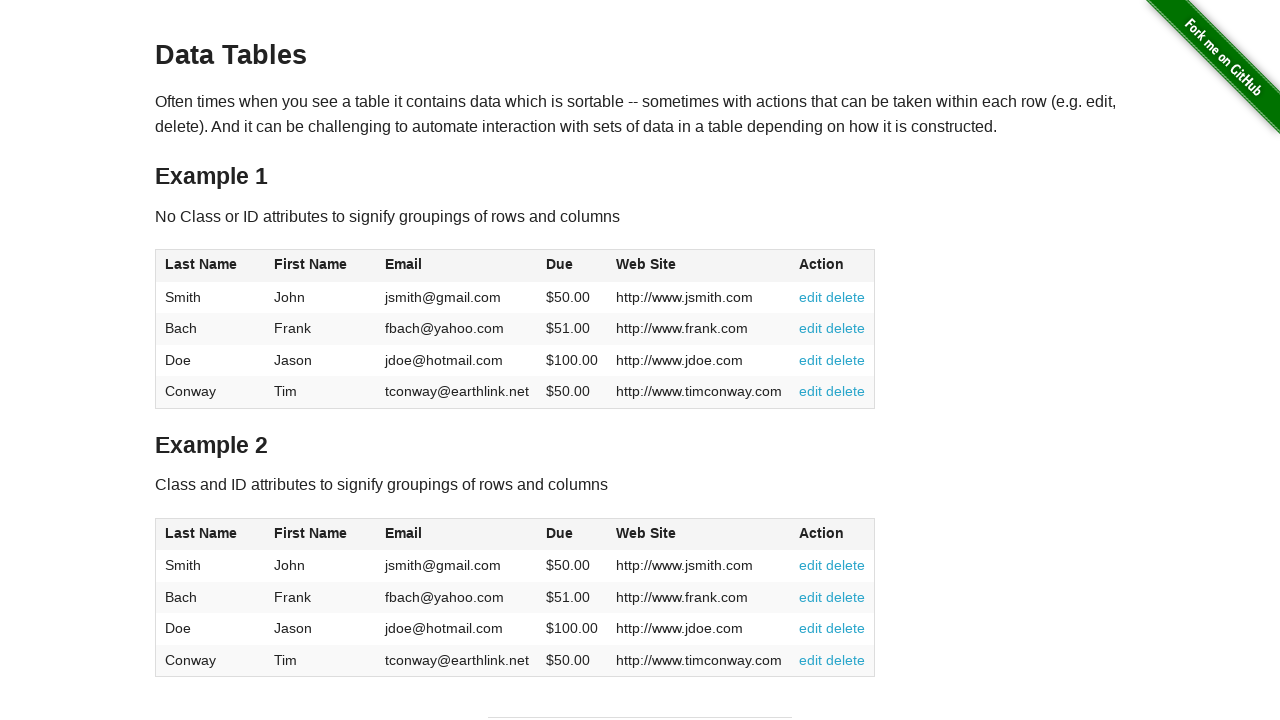

Clicked Due column header to sort in ascending order at (572, 266) on #table1 thead tr th:nth-of-type(4)
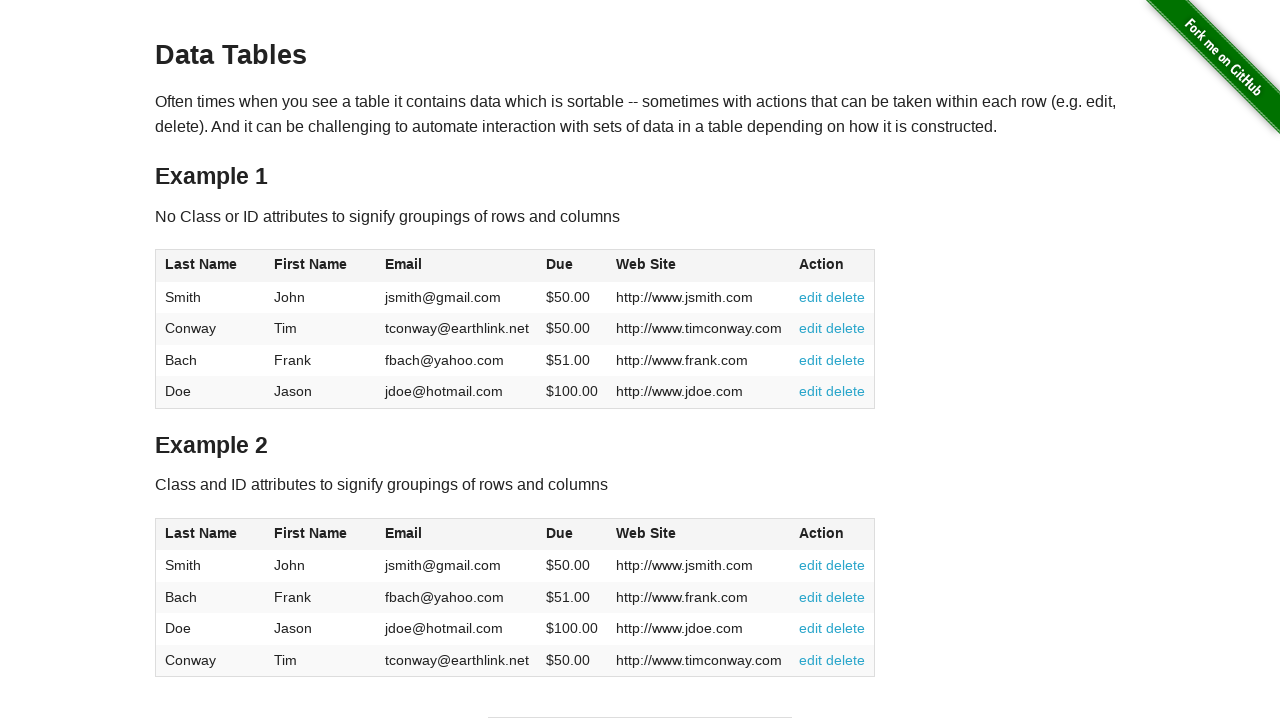

Verified Due column cells are present in table body
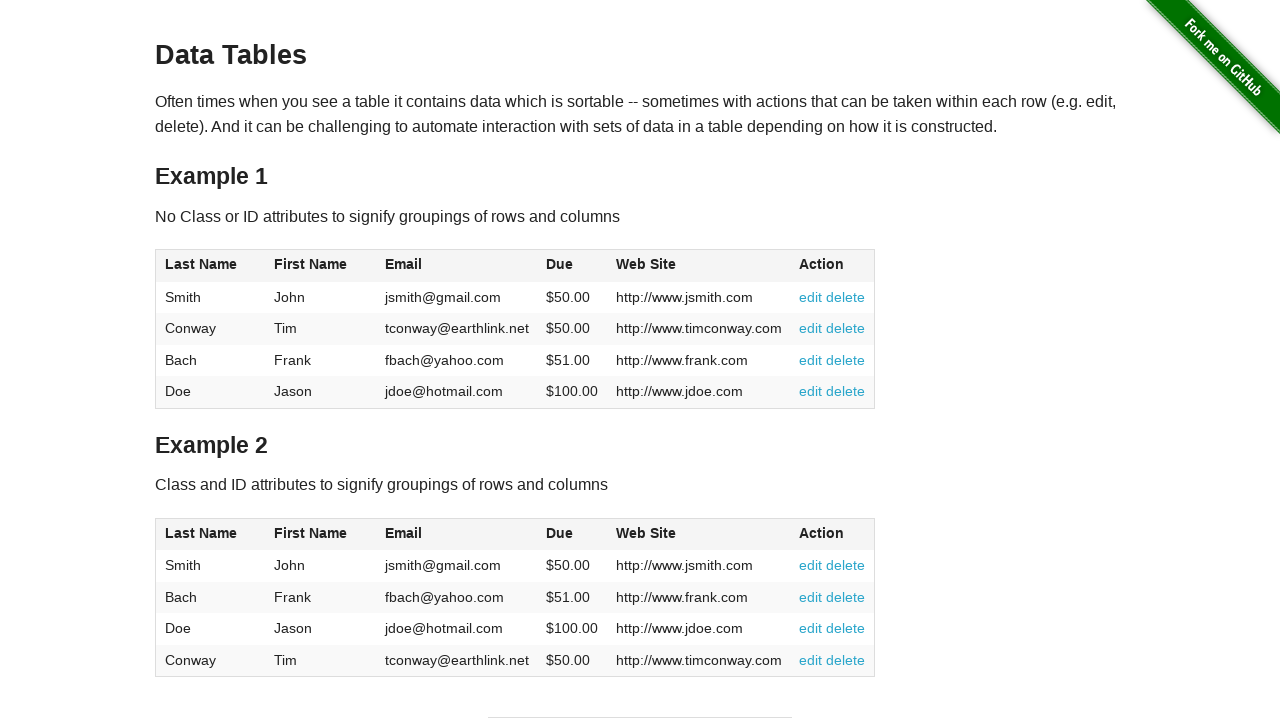

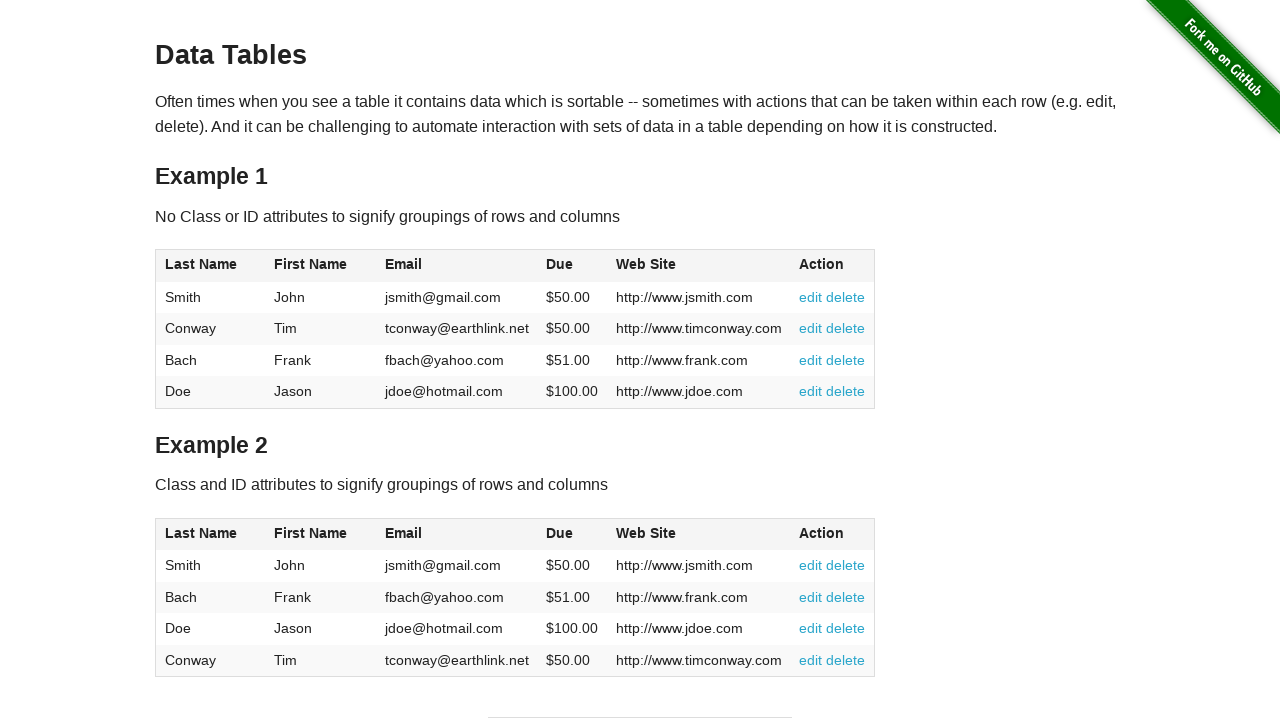